Tests filling a text input field with text and verifying the value was entered correctly

Starting URL: https://thefreerangetester.github.io/sandbox-automation-testing/

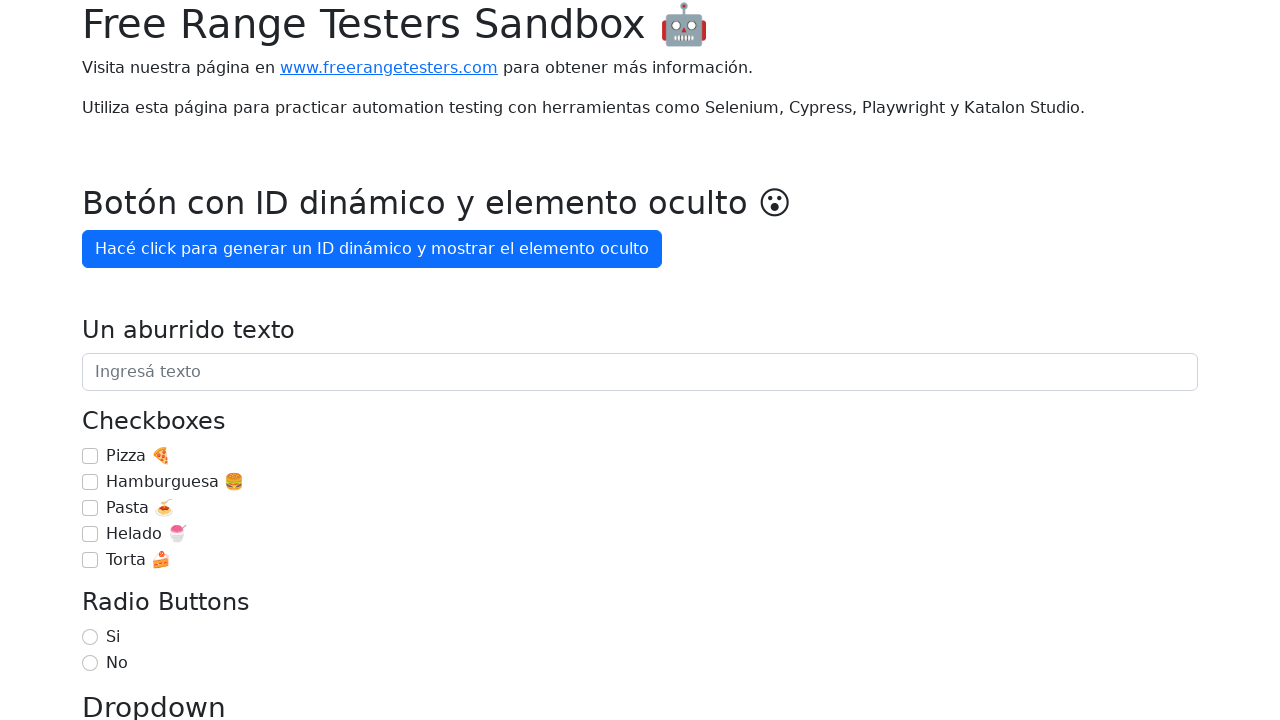

Verified that the text field labeled 'Un aburrido texto' is visible
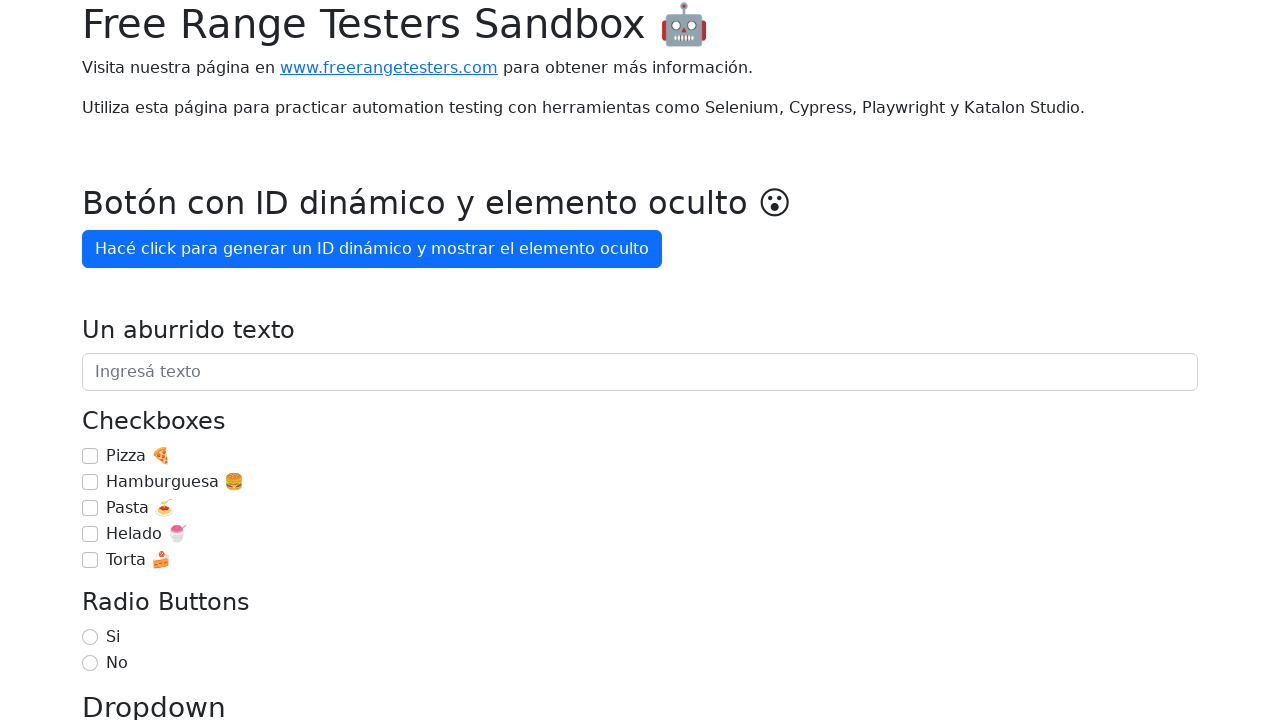

Filled text input field with 'Estoy aprendiendo playwright' on internal:attr=[placeholder="Ingresá texto"i]
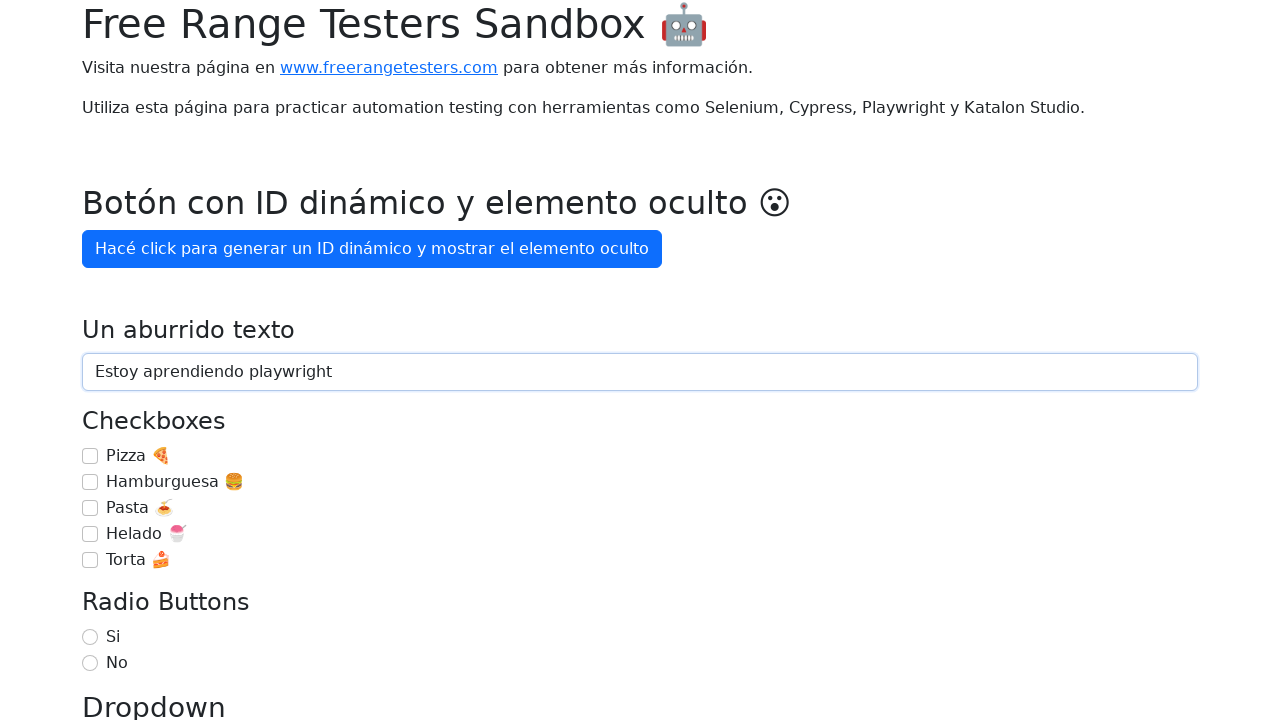

Verified that the text field contains the correct value 'Estoy aprendiendo playwright'
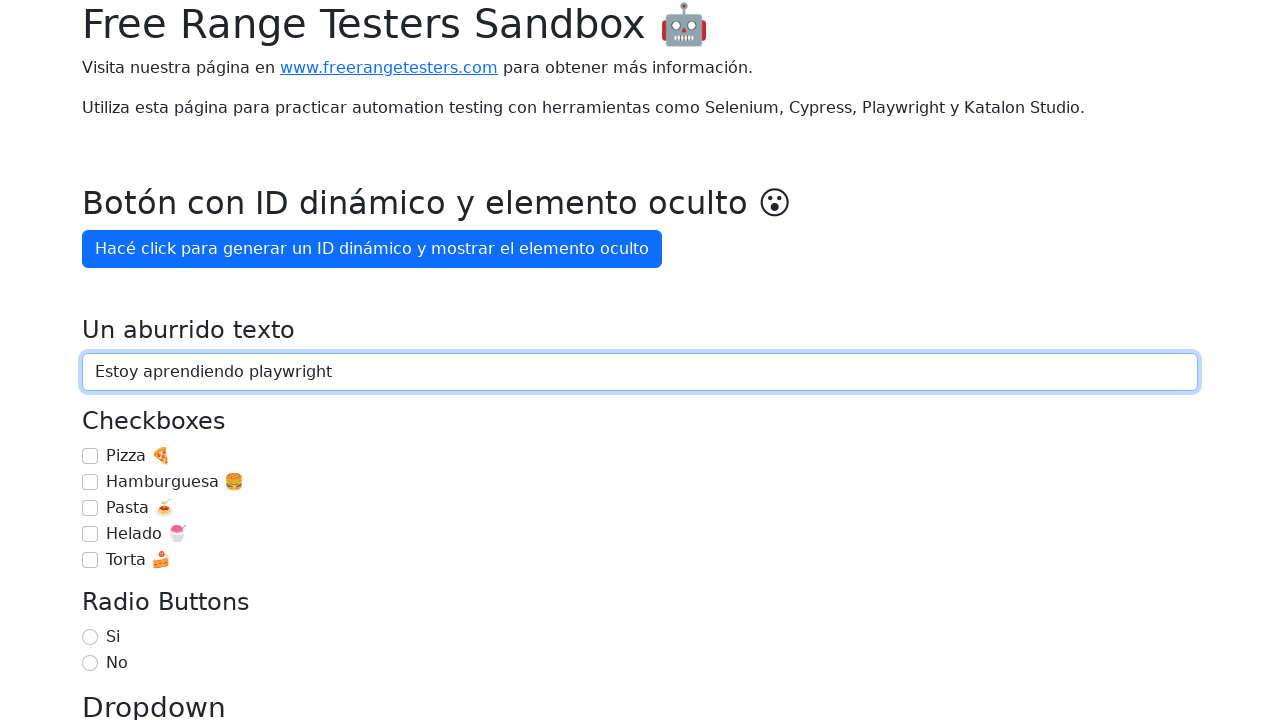

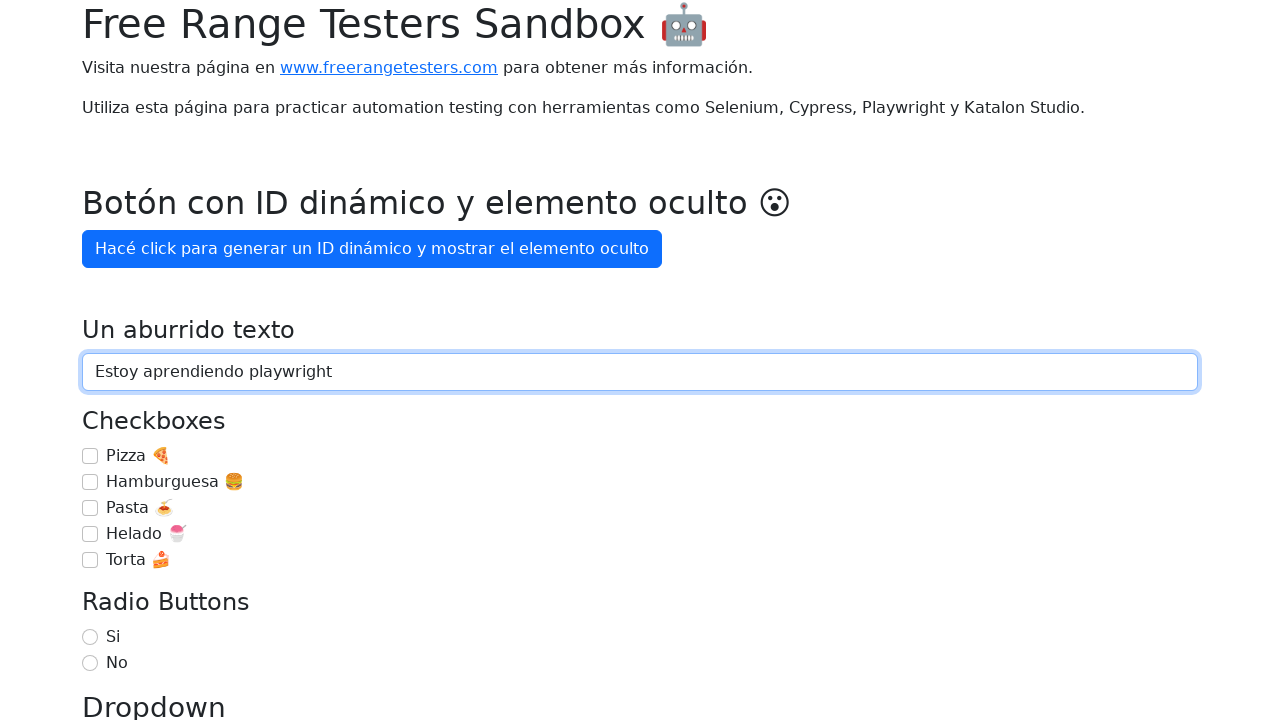